Tests the registration form by clicking on multiple hobby checkboxes (checkbox1, checkbox2, checkbox3) in a loop

Starting URL: http://demo.automationtesting.in/Register.html

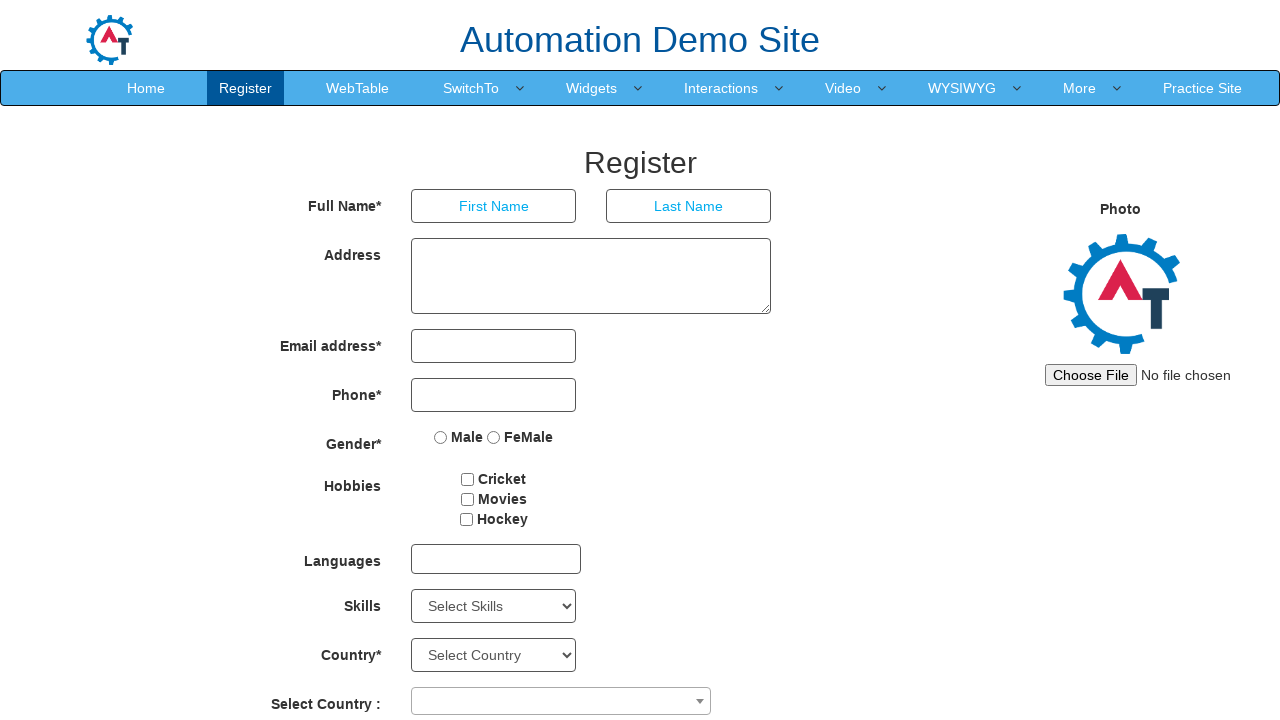

Navigated to registration form page
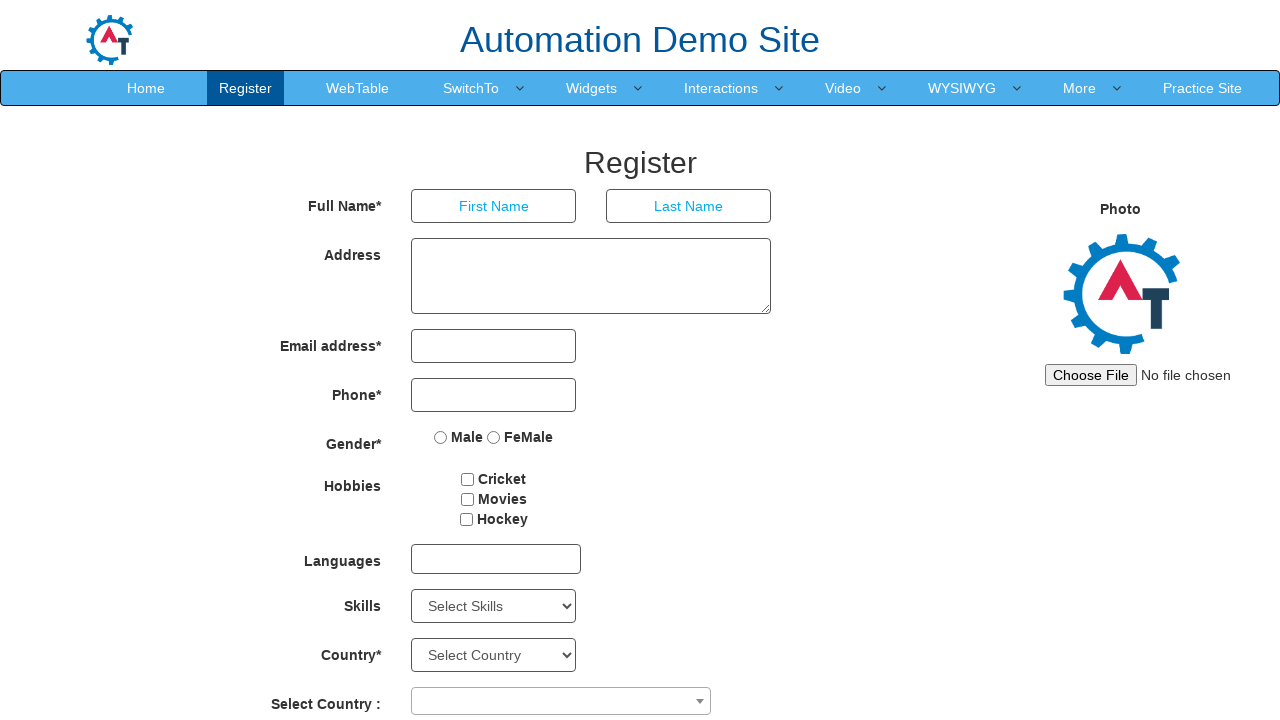

Clicked hobby checkbox 1 at (468, 479) on //*[@id='checkbox1']
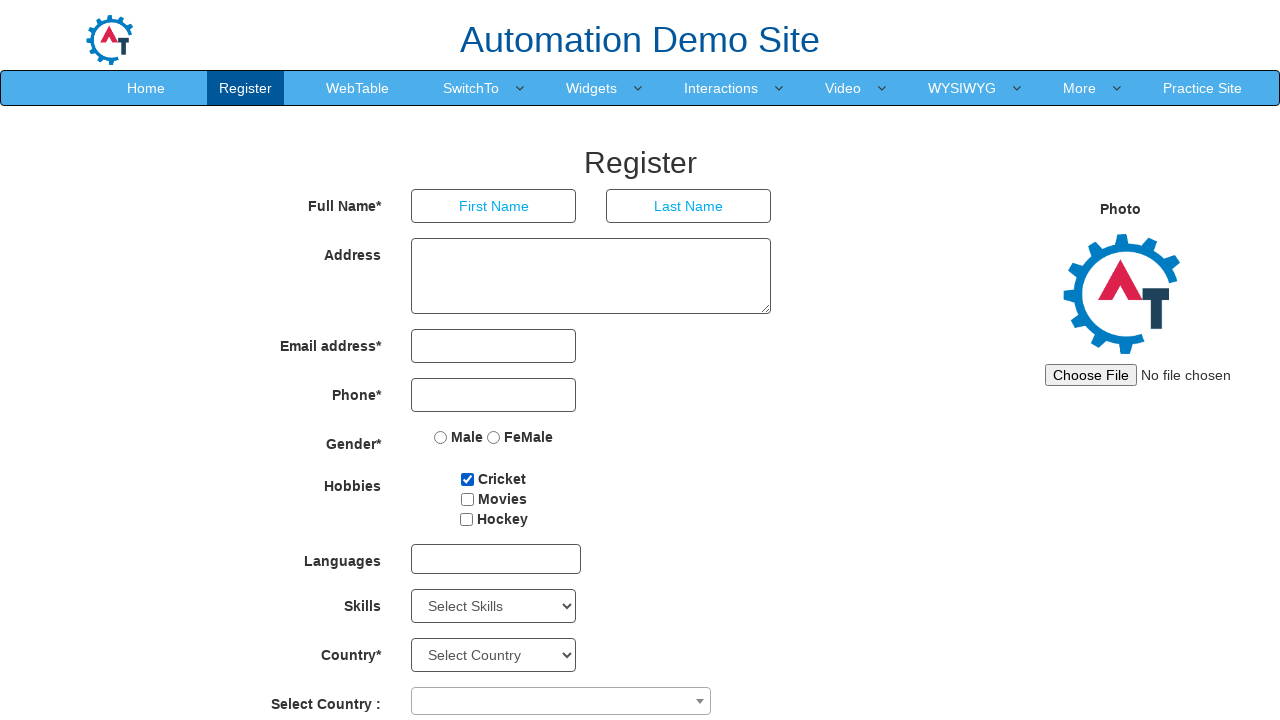

Clicked hobby checkbox 2 at (467, 499) on //*[@id='checkbox2']
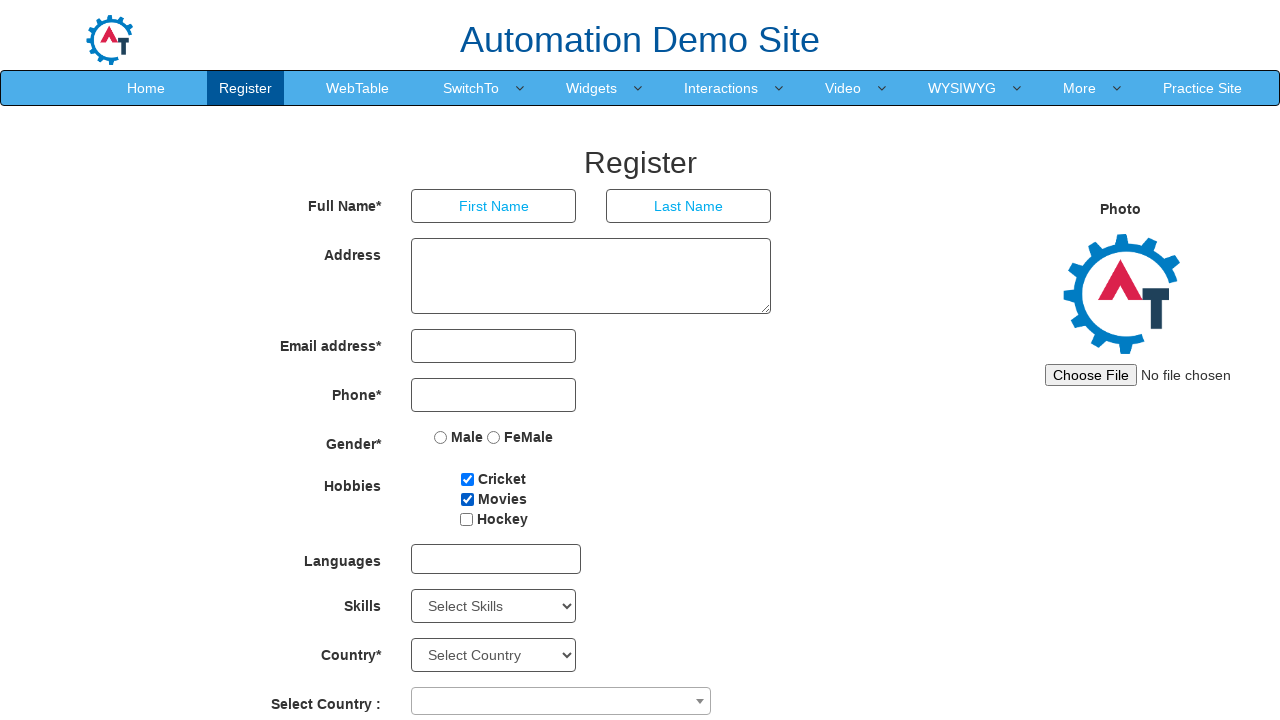

Clicked hobby checkbox 3 at (466, 519) on //*[@id='checkbox3']
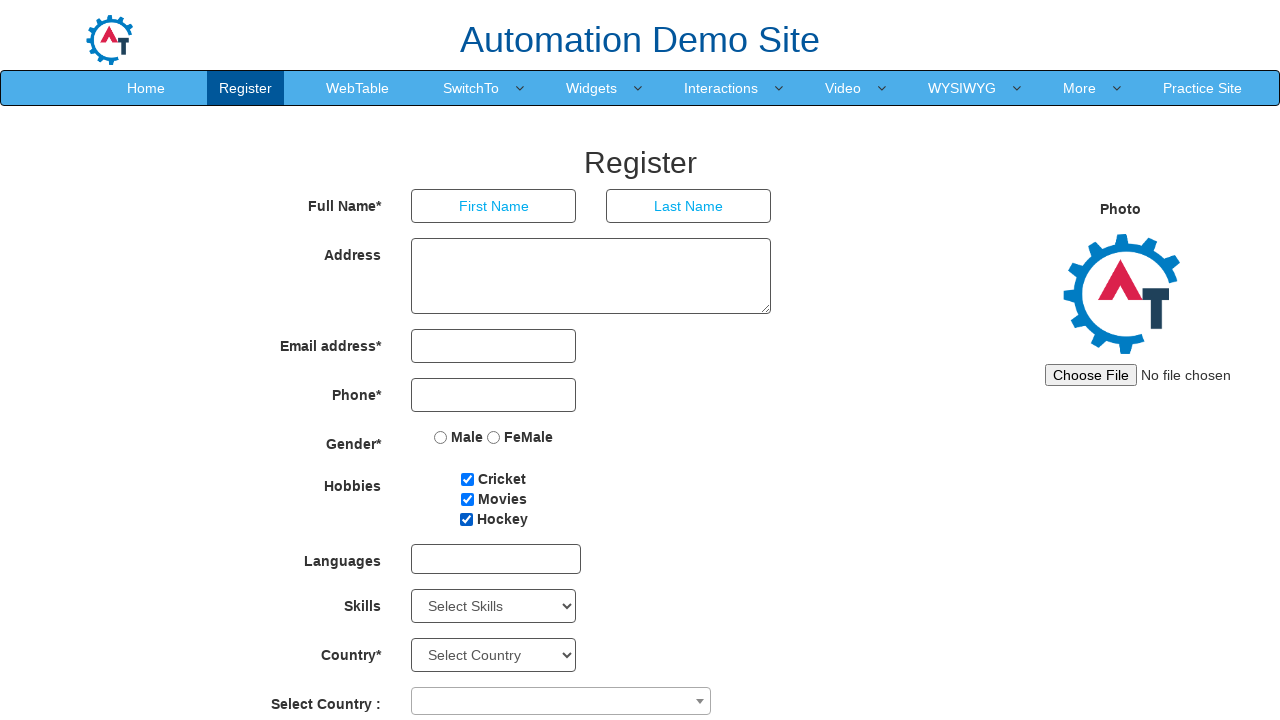

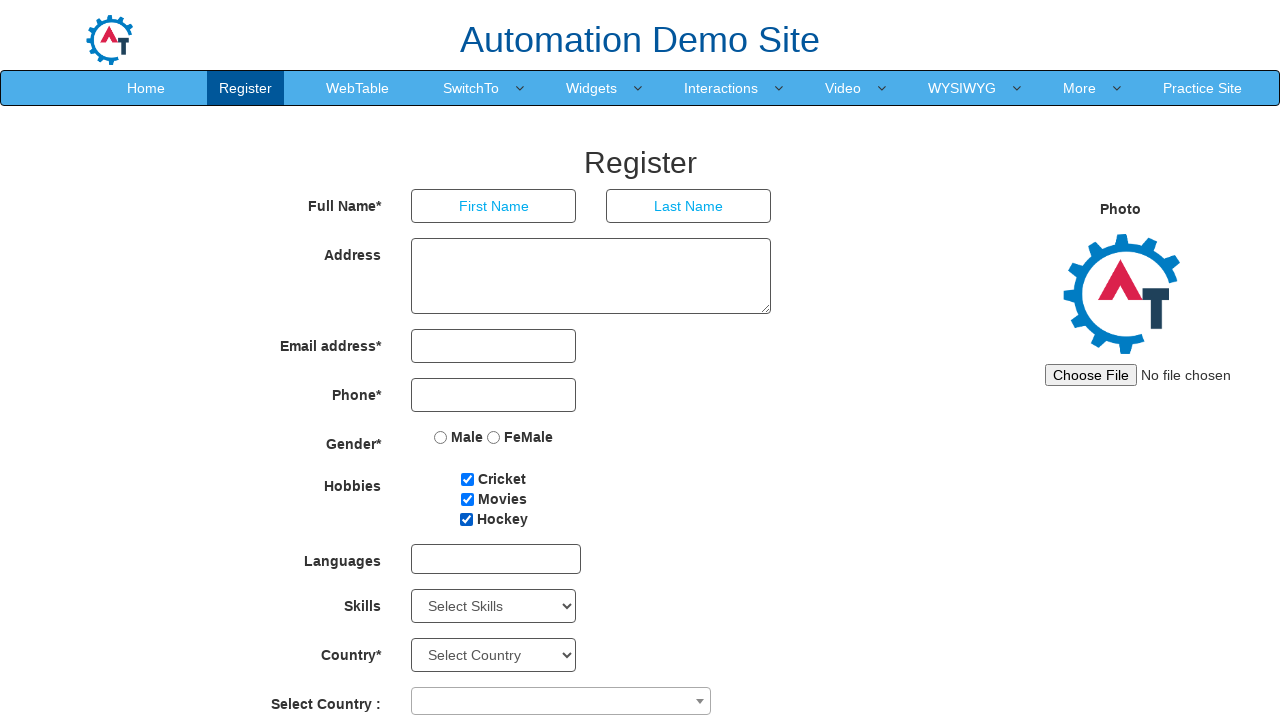